Tests the A/B Testing page with an opt-out cookie set to verify it shows "No A/B Test" message

Starting URL: https://the-internet.herokuapp.com

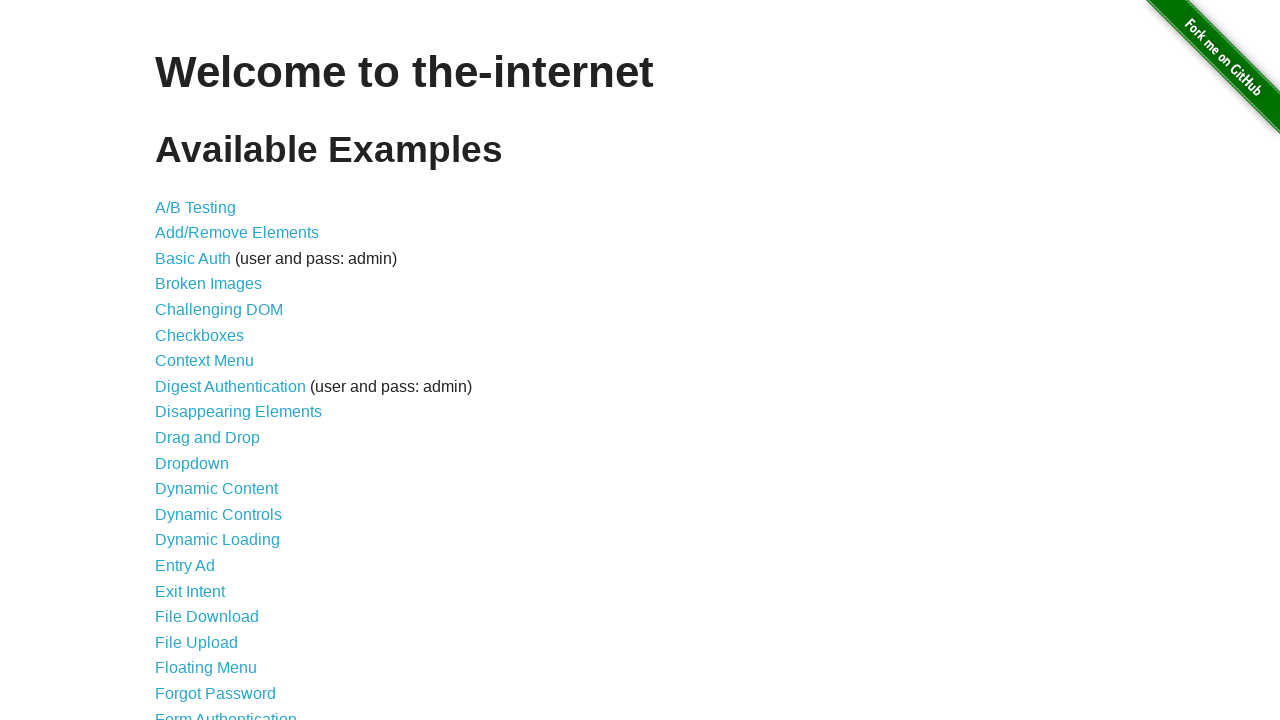

Added optimizelyOptOut cookie with value 'true'
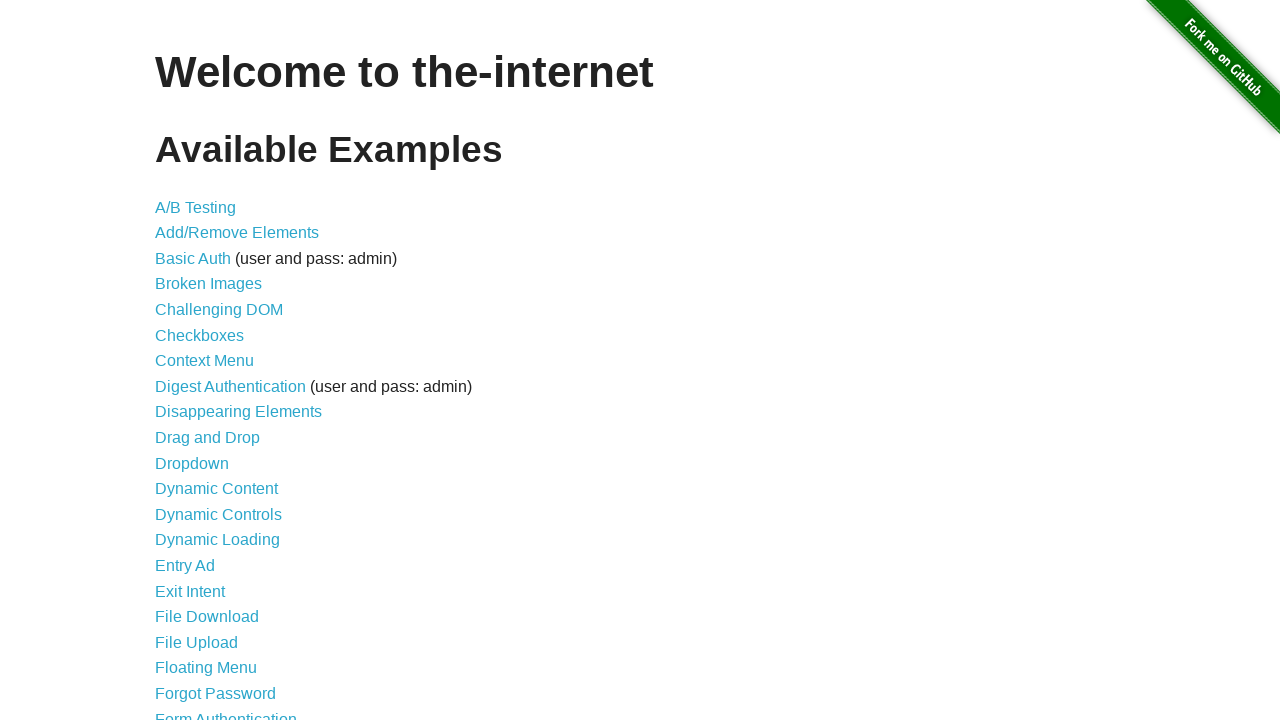

Clicked A/B Testing link at (196, 207) on text=A/B Testing
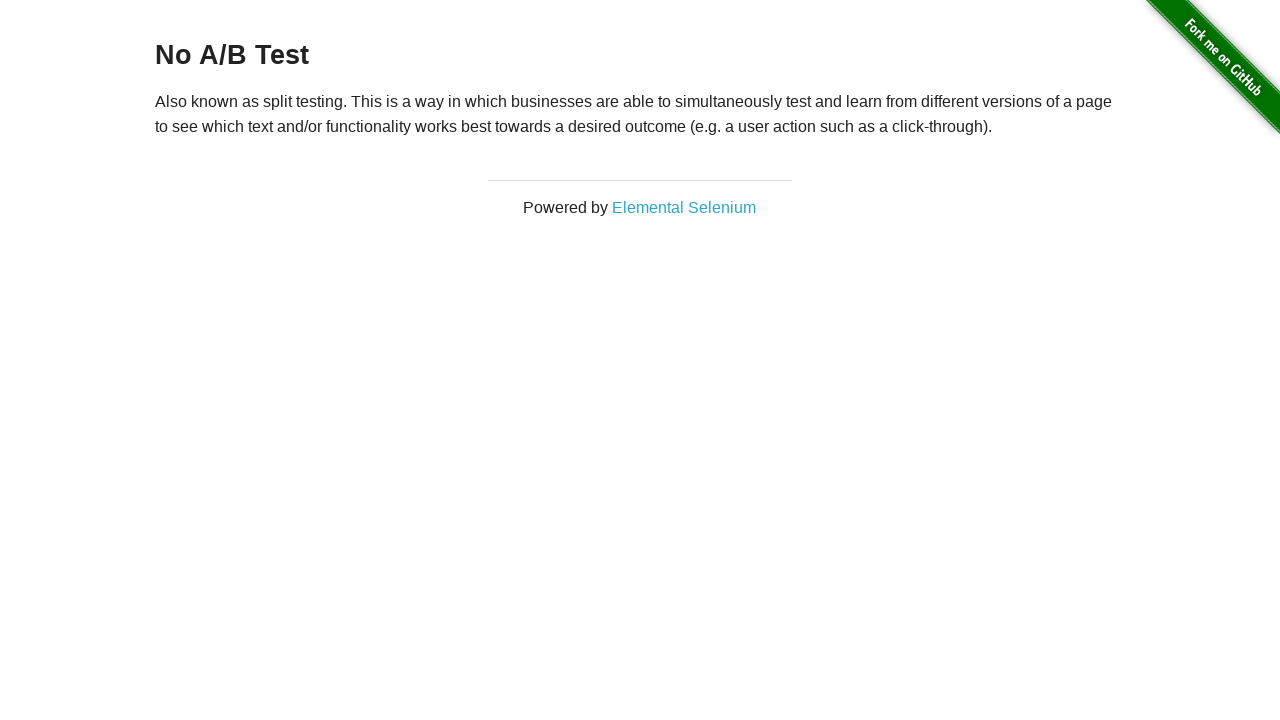

A/B Testing page loaded with h3 heading visible
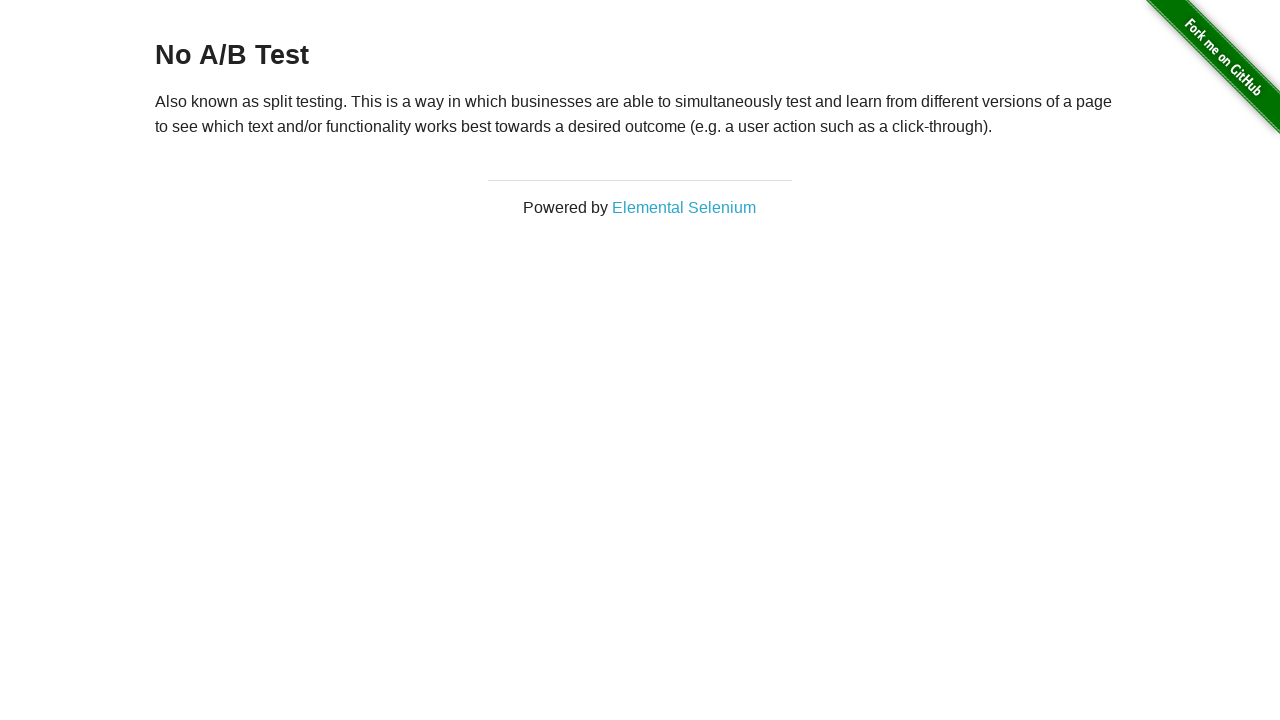

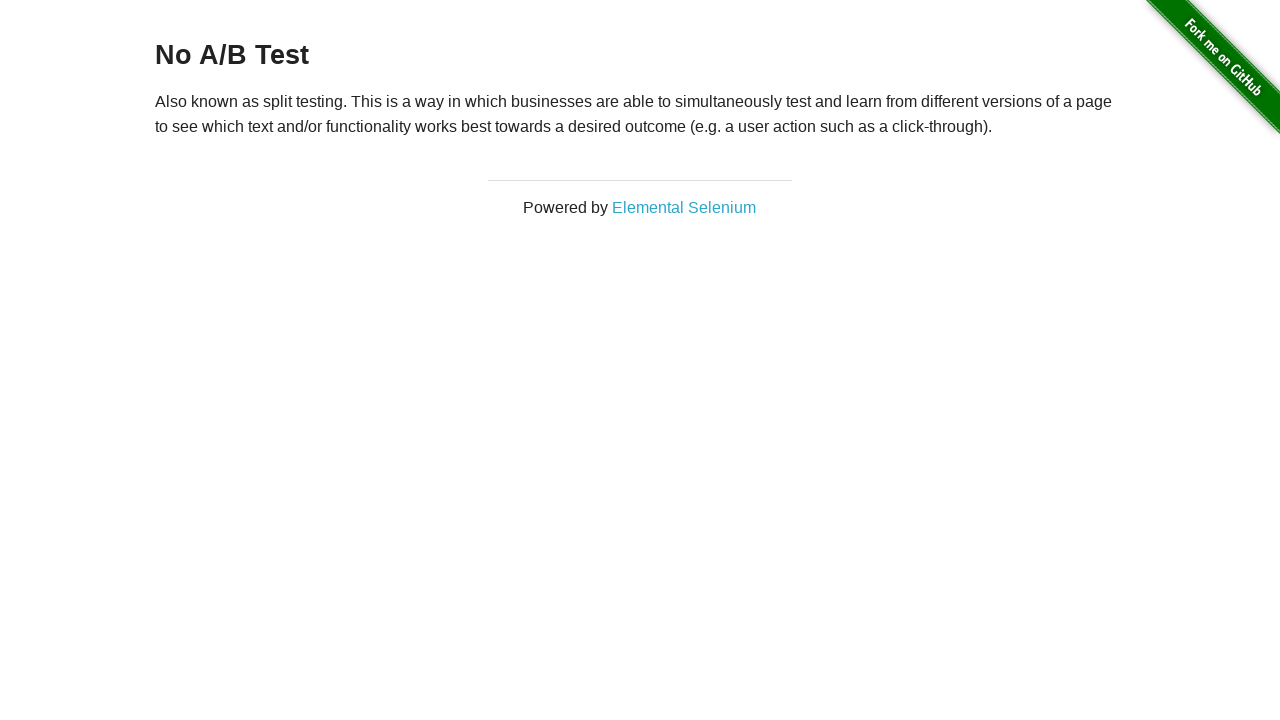